Tests search functionality by entering a search term and verifying that top result contains the searched word

Starting URL: https://dev.to

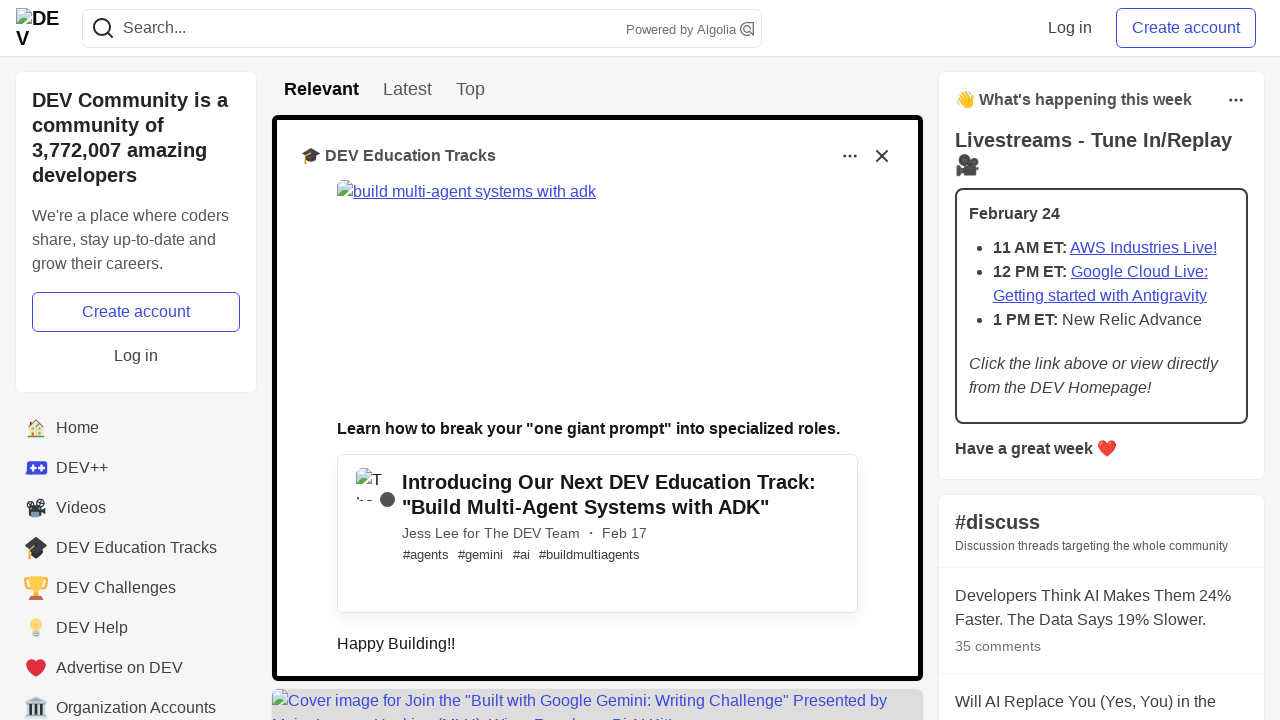

Filled search field with 'javascript' on input[name='q']
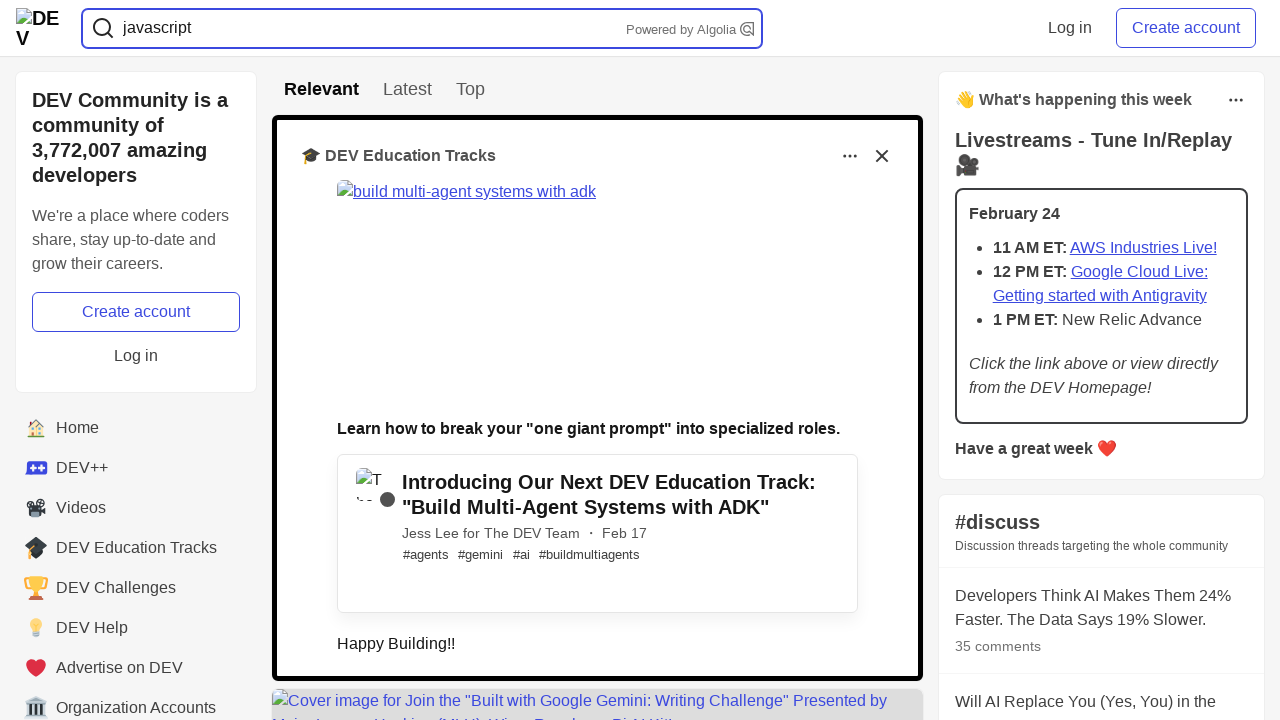

Pressed Enter to submit search on input[name='q']
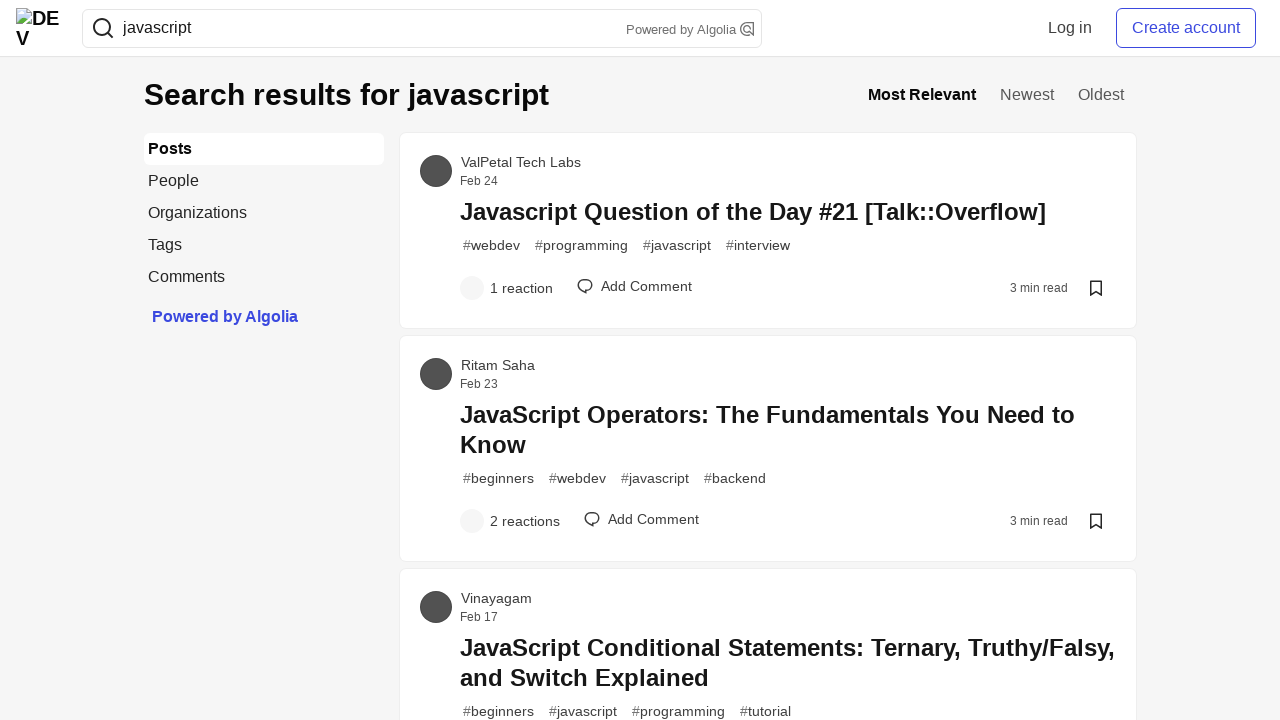

Navigated to search results page
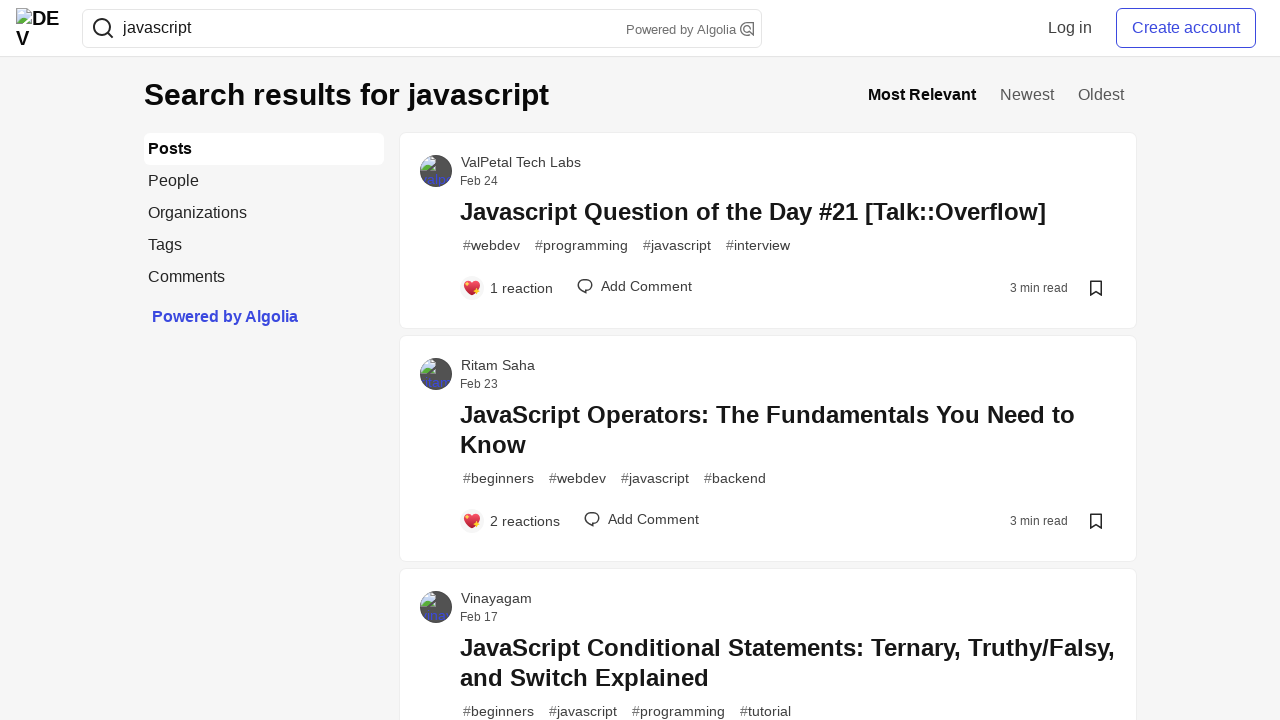

Search results loaded and story titles are visible
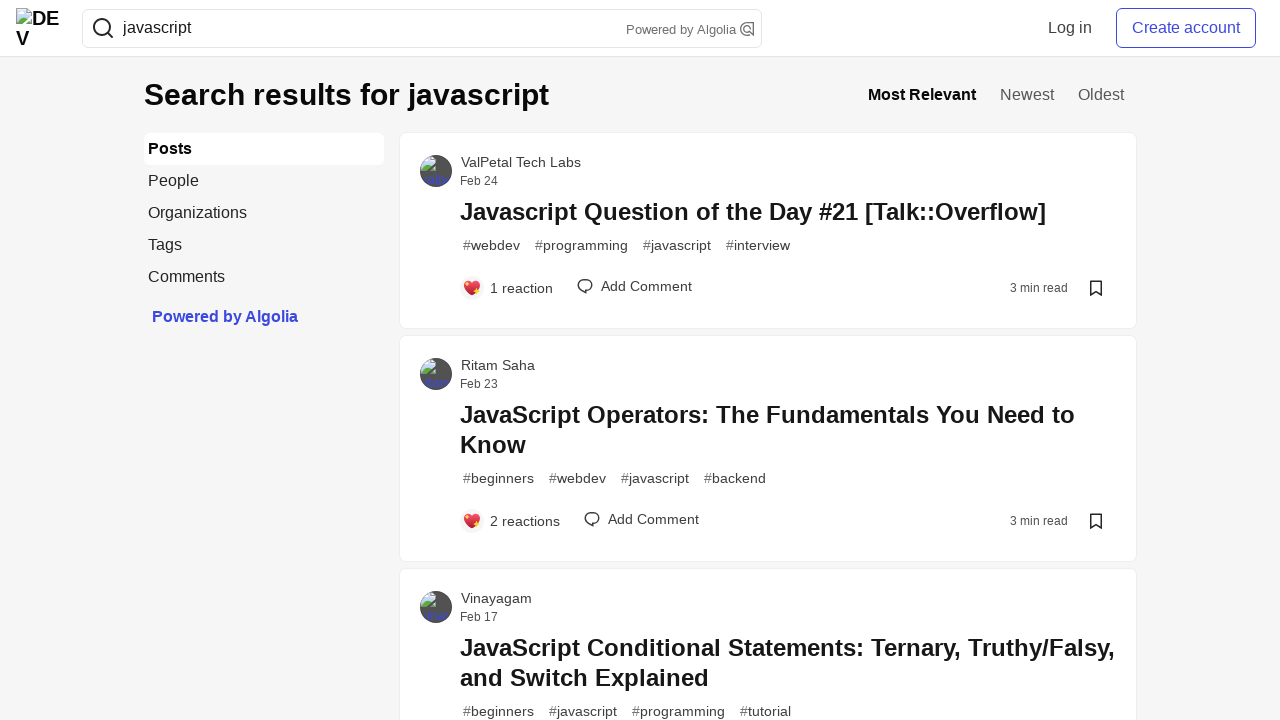

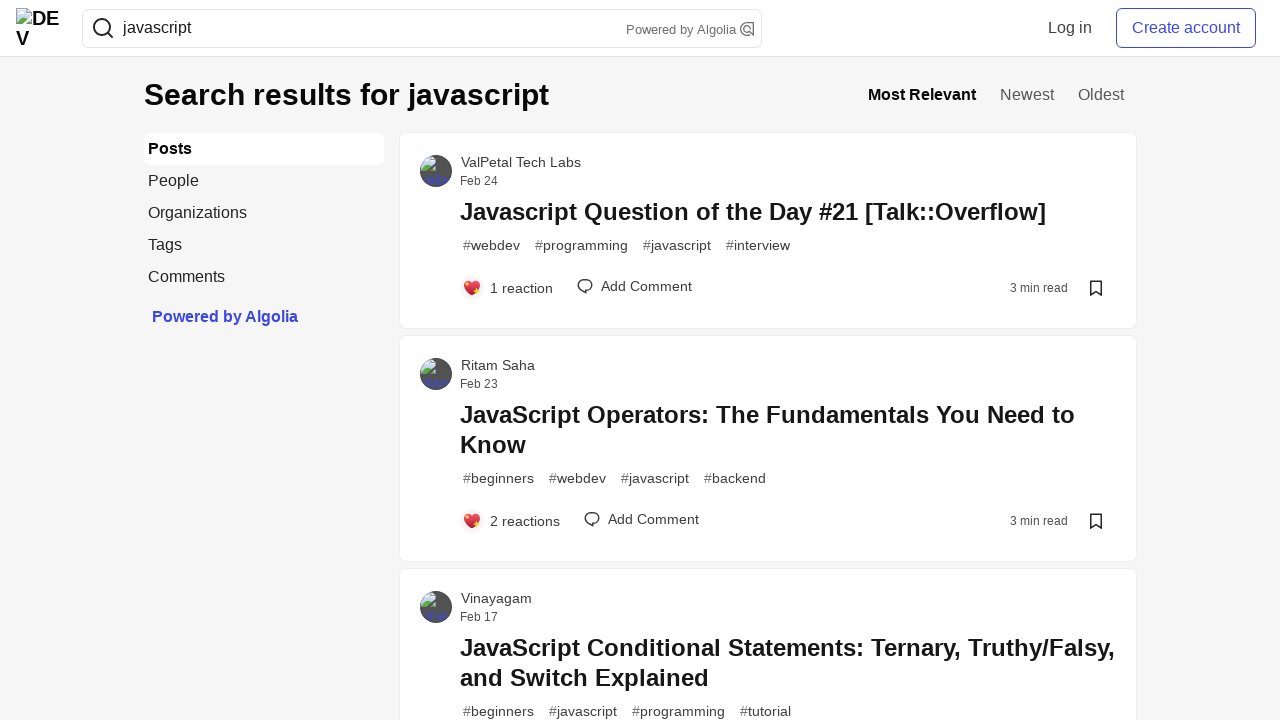